Tests text input functionality by entering text in an input field and clicking a button to update its label

Starting URL: http://uitestingplayground.com/textinput

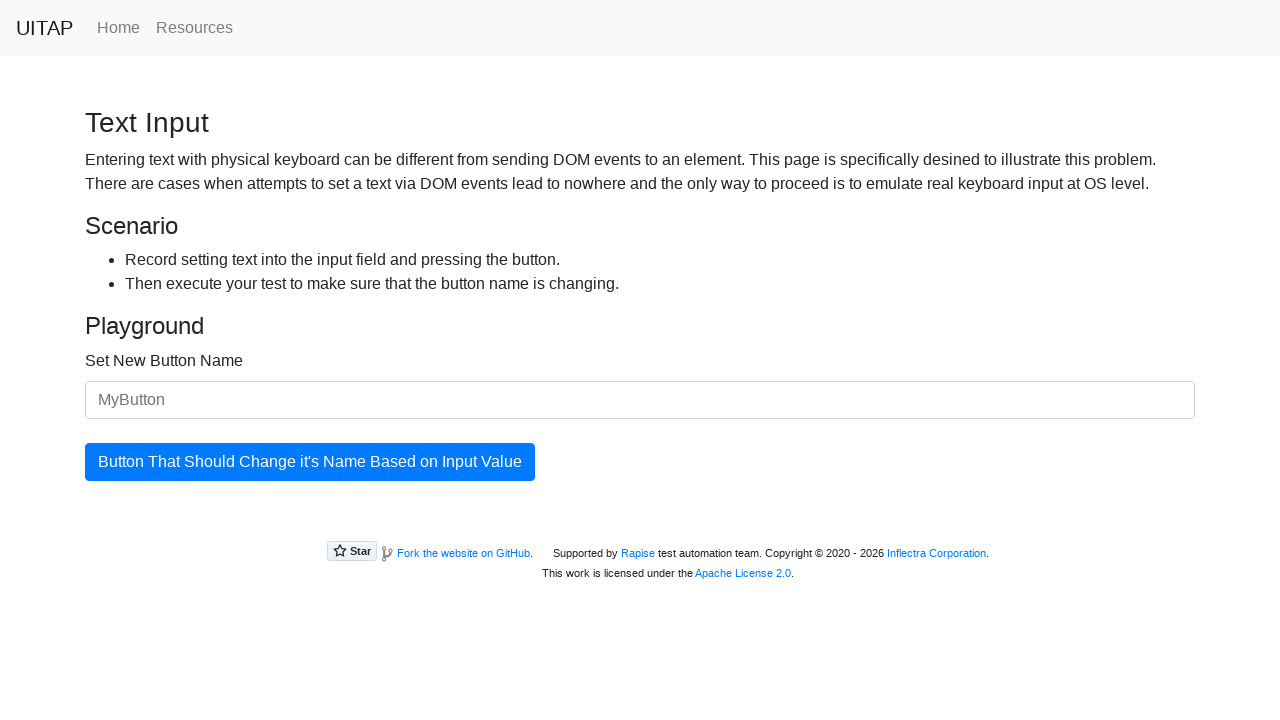

Entered 'SkyPro' in the input field on #newButtonName
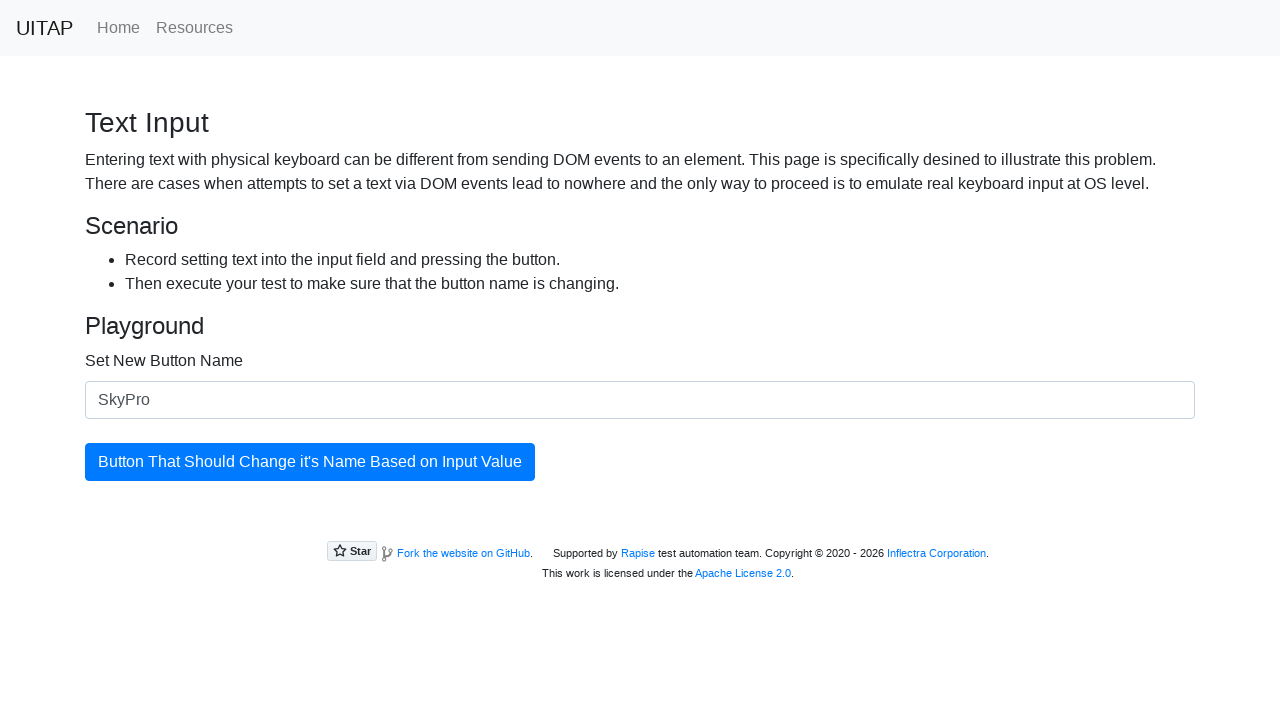

Clicked the button to update its label at (310, 462) on #updatingButton
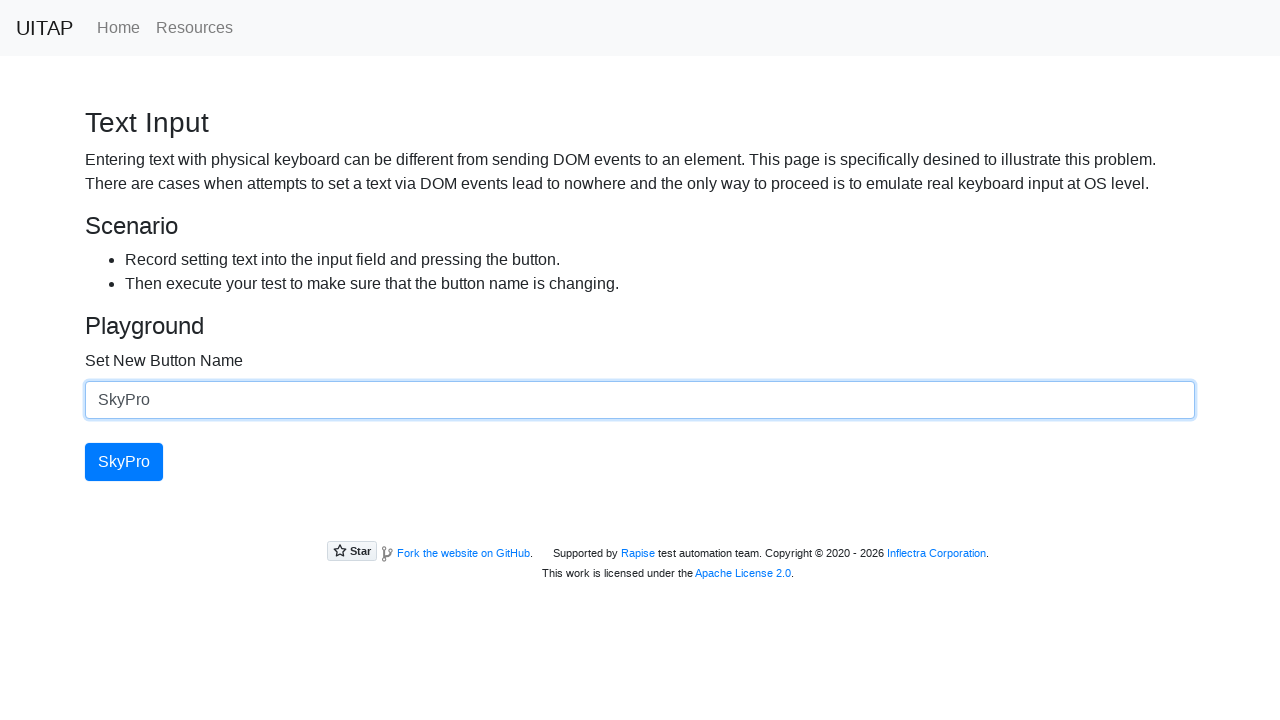

Verified button text was updated to 'SkyPro'
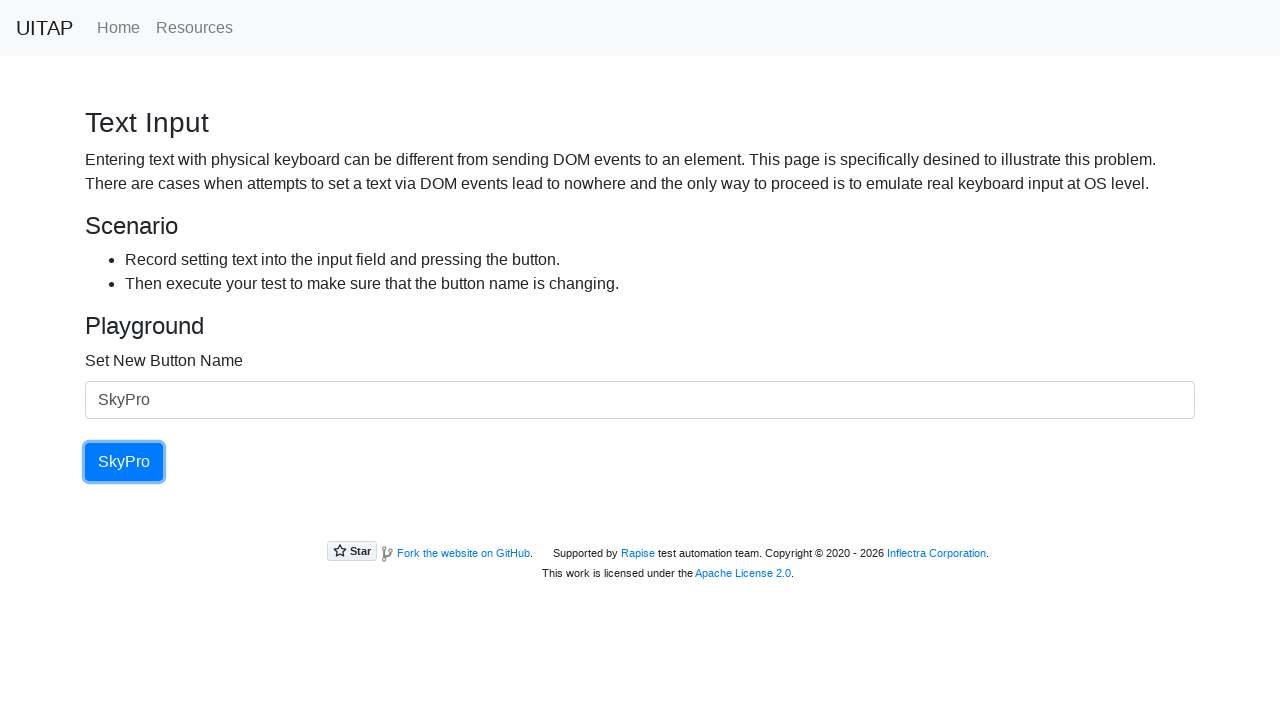

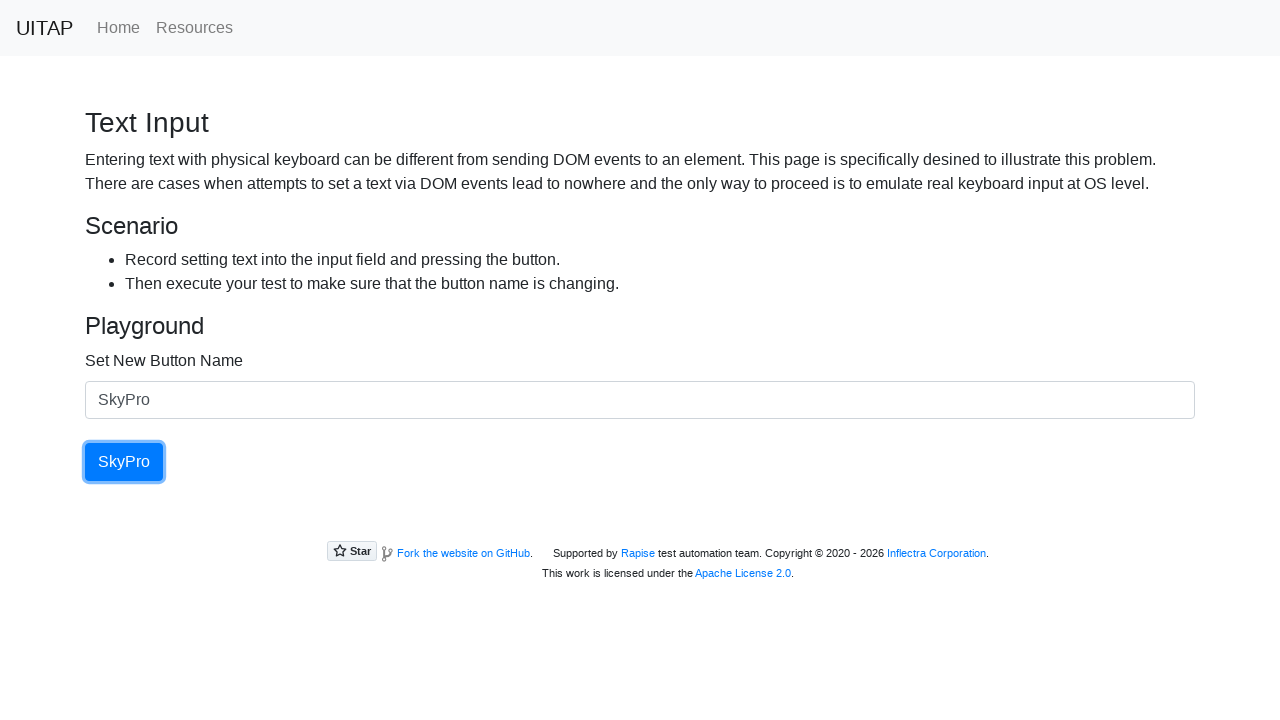